Tests the autosuggest dropdown functionality by typing a partial search term "ind" and selecting "India" from the suggestion list that appears.

Starting URL: https://rahulshettyacademy.com/dropdownsPractise/

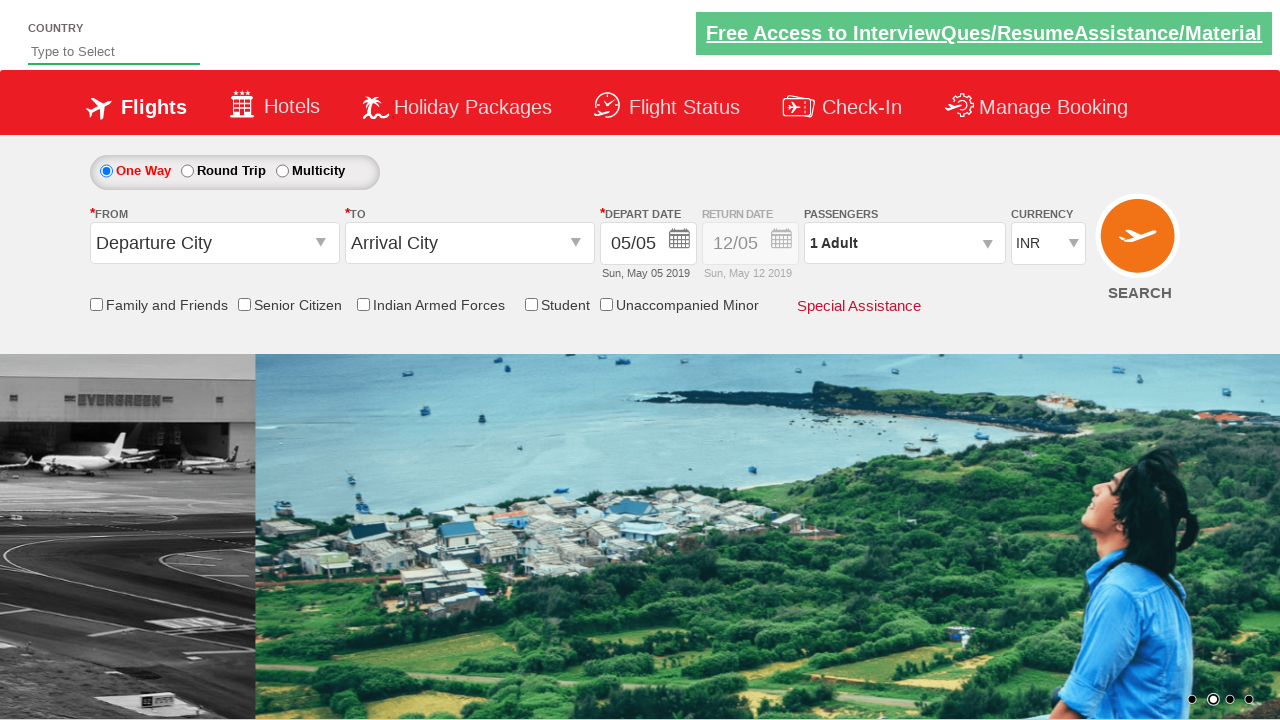

Filled autosuggest field with 'ind' to trigger suggestions on #autosuggest
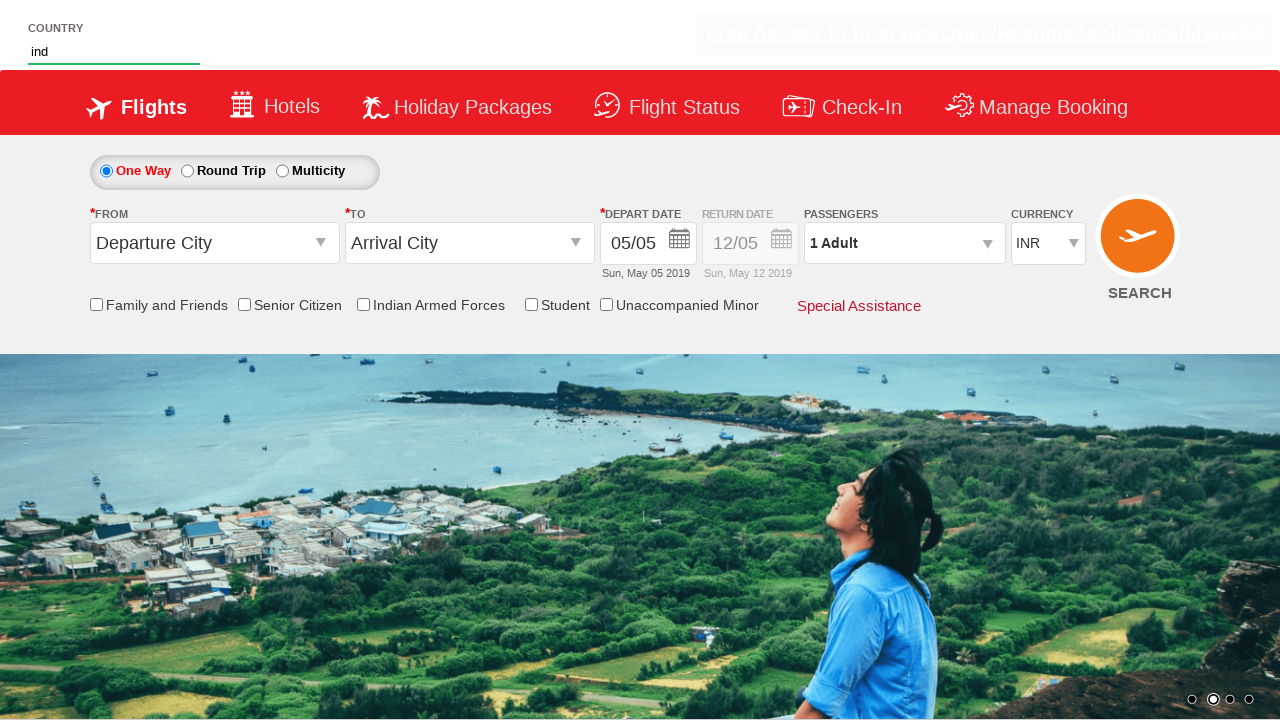

Autosuggest dropdown list appeared
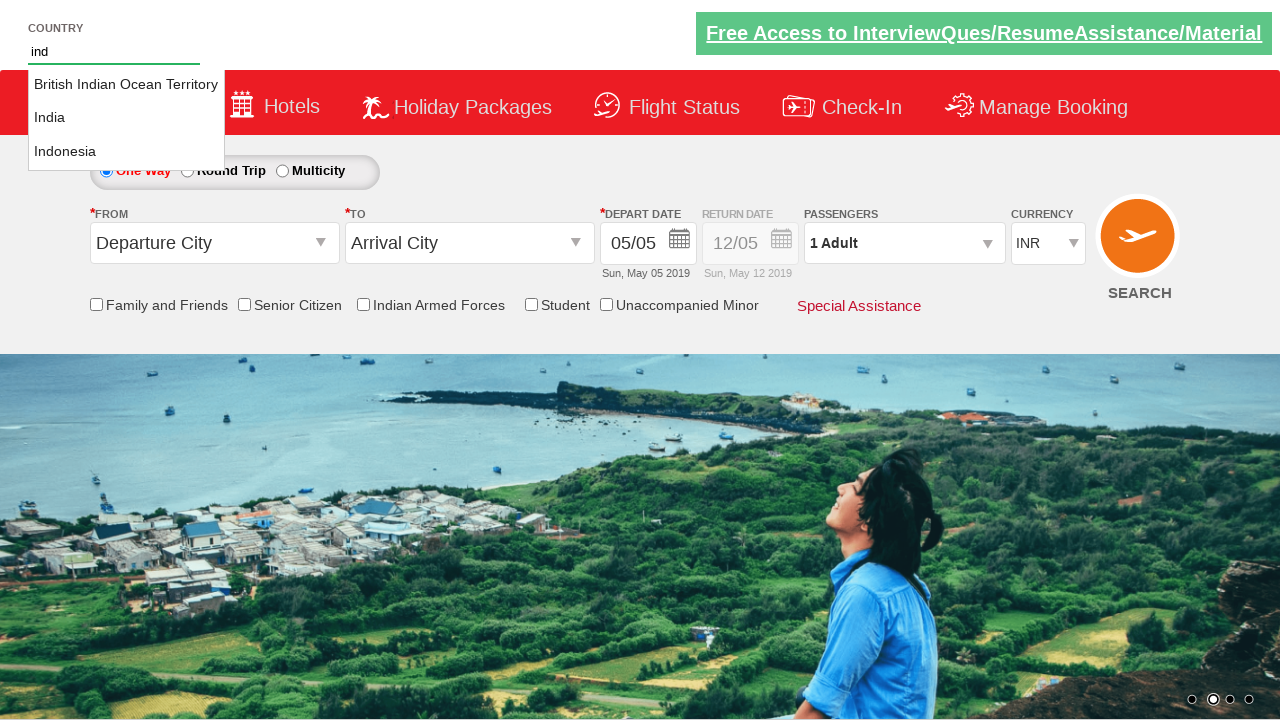

Retrieved all suggestion options from dropdown
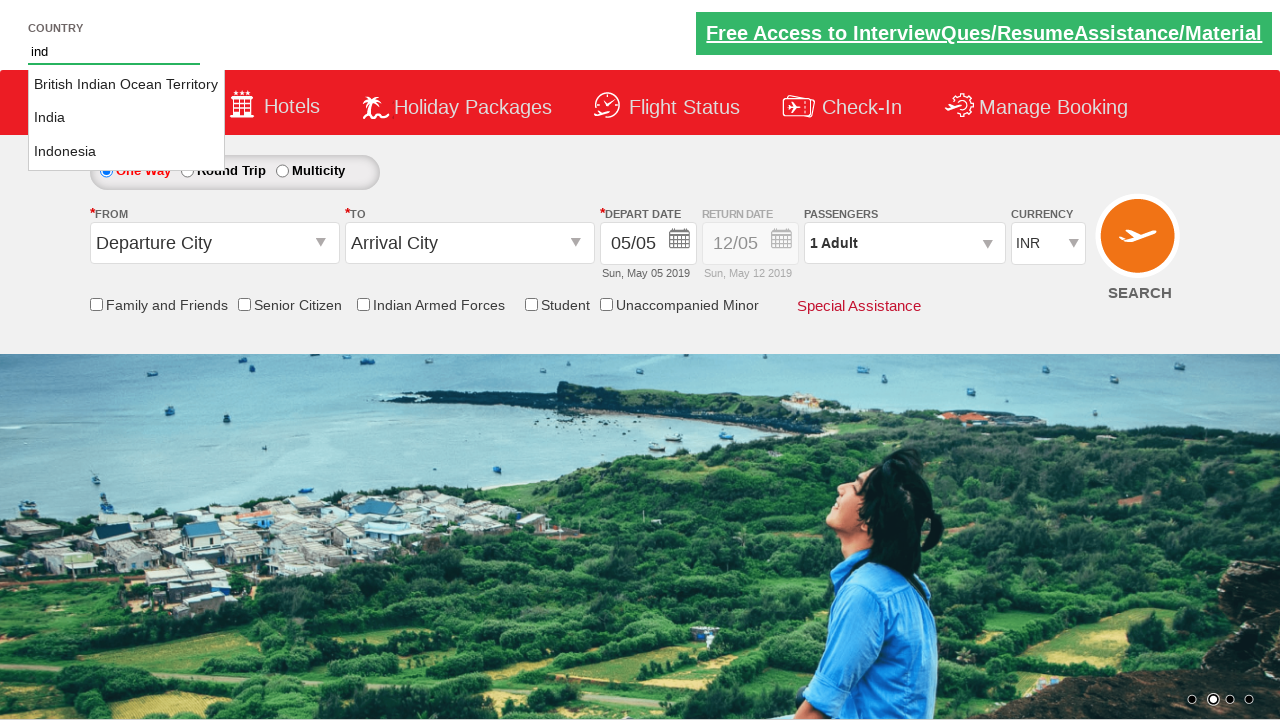

Selected 'India' from autosuggest dropdown at (126, 118) on li.ui-menu-item a >> nth=1
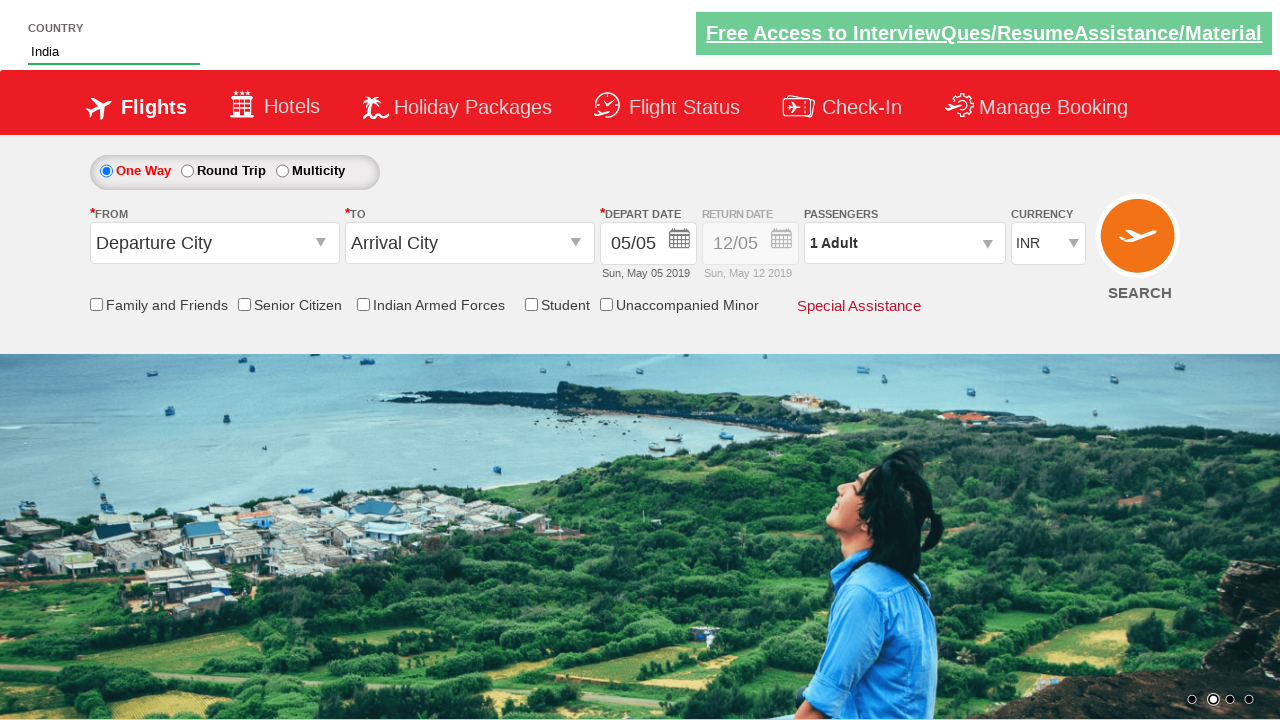

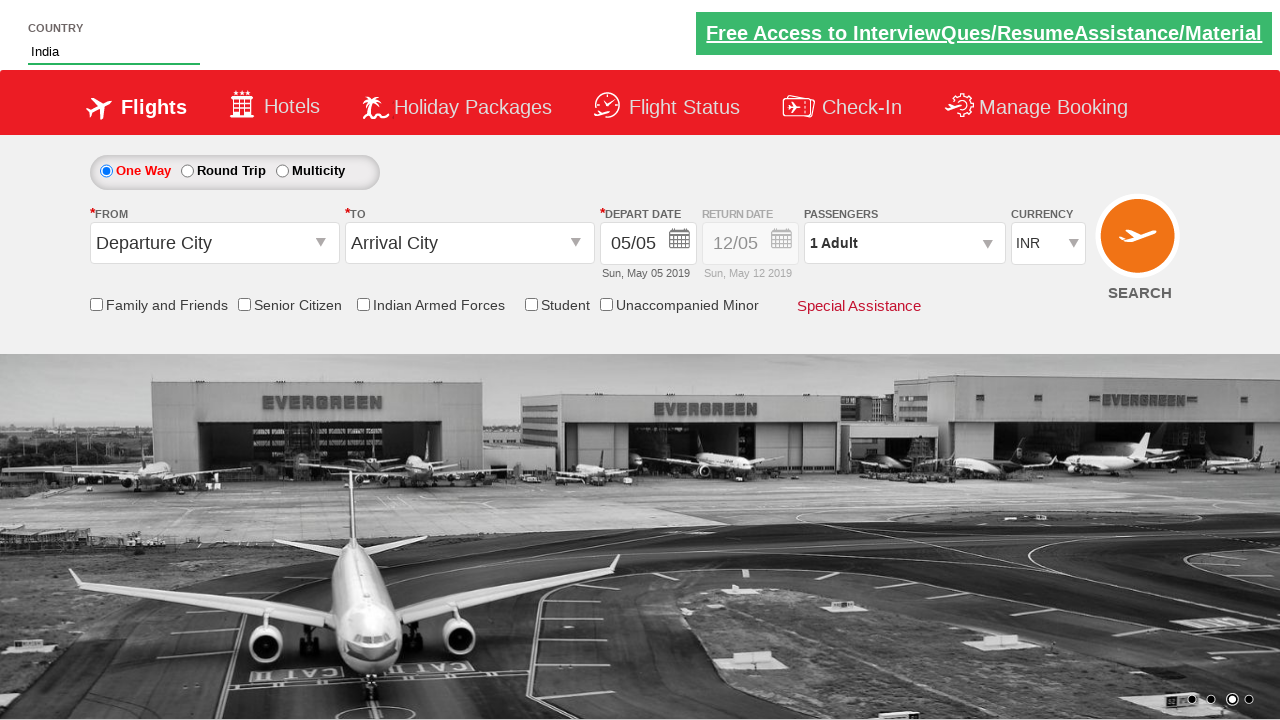